Navigates to EasyCalculation website and clicks on the Sign in button to access the login page

Starting URL: https://www.easycalculation.com/

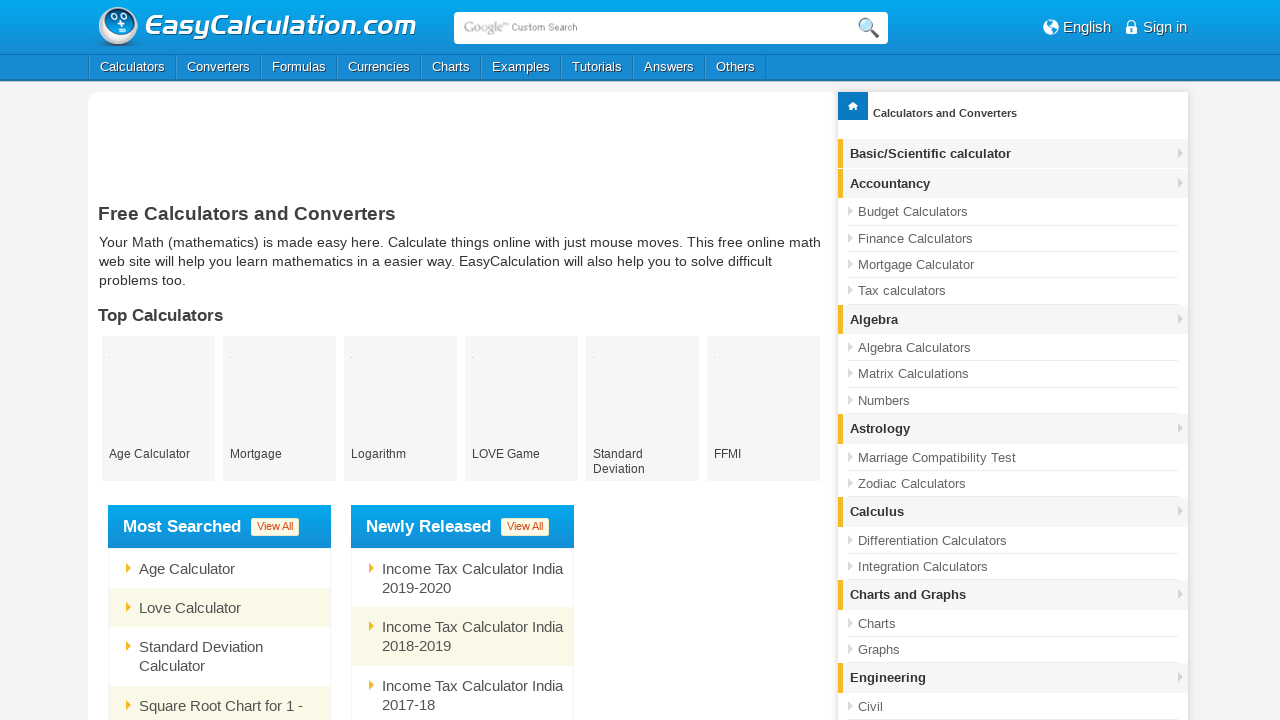

Navigated to EasyCalculation website
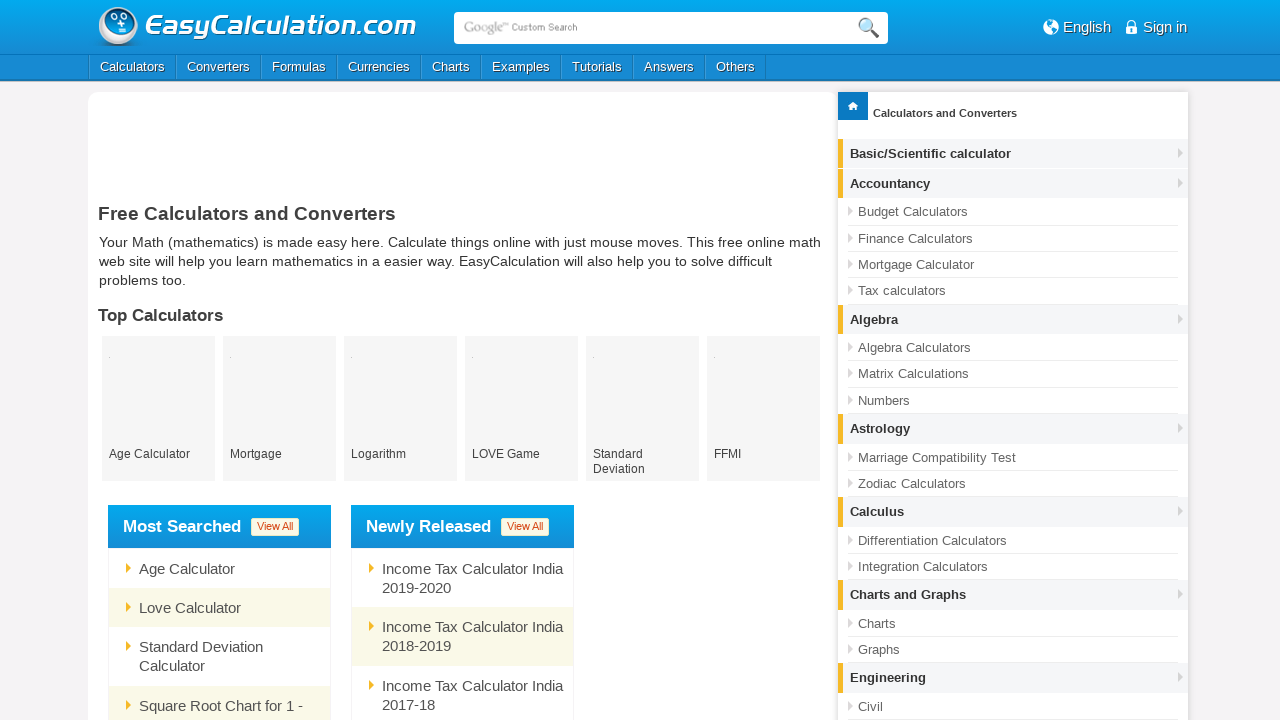

Clicked on the Sign in button at (1164, 27) on xpath=//span[.='Sign in']
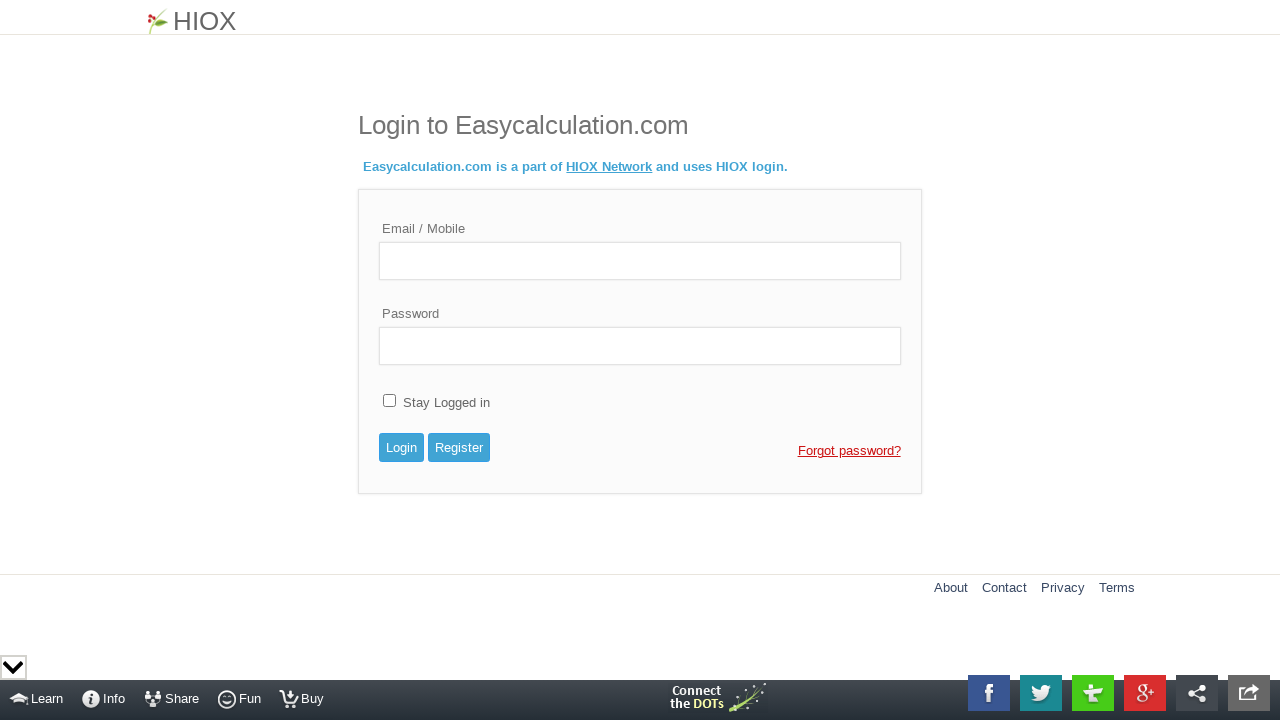

Waited for sign in page to load (networkidle)
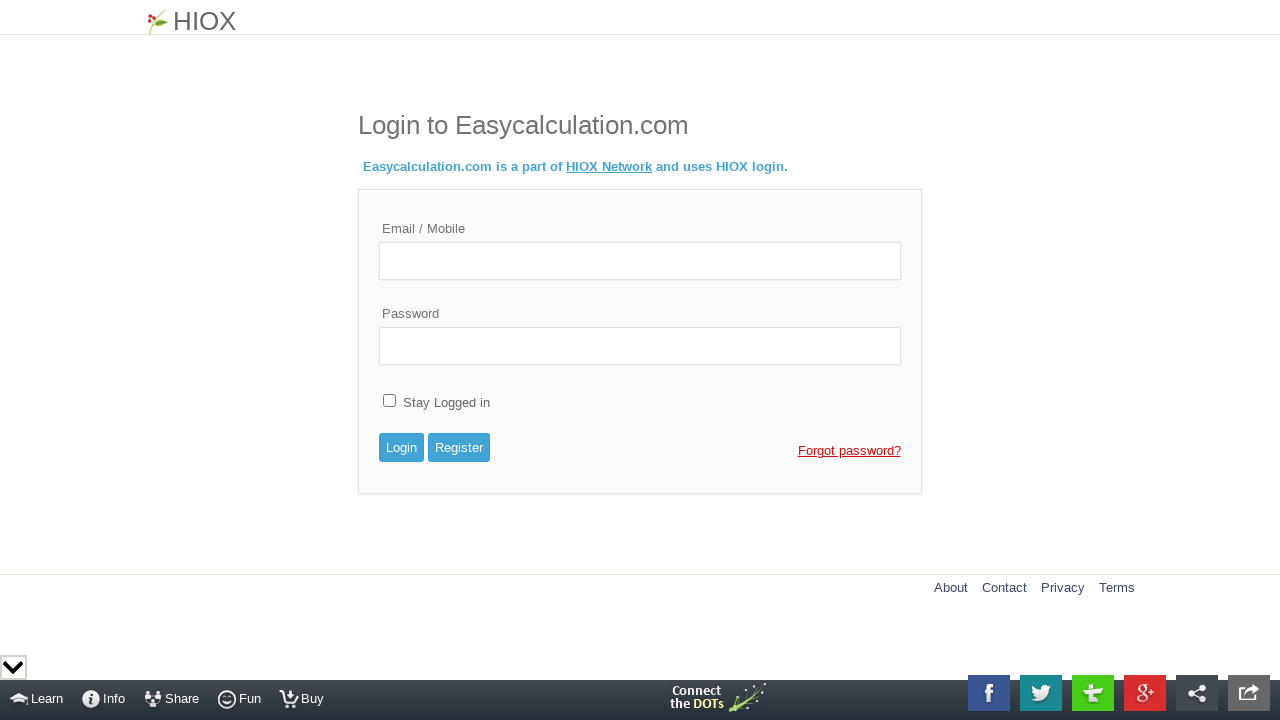

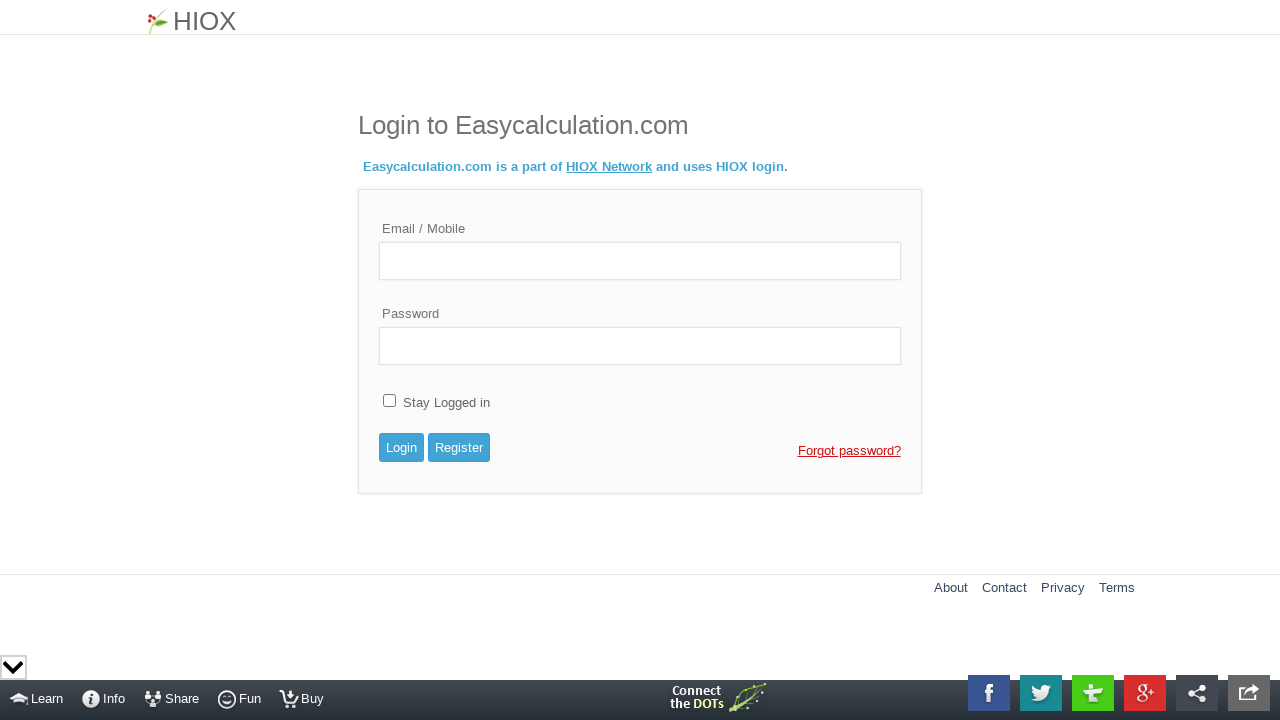